Tests the green loading button functionality by clicking it, verifying the loading state appears, waiting for completion, and confirming the success message displays

Starting URL: https://kristinek.github.io/site/examples/loading_color

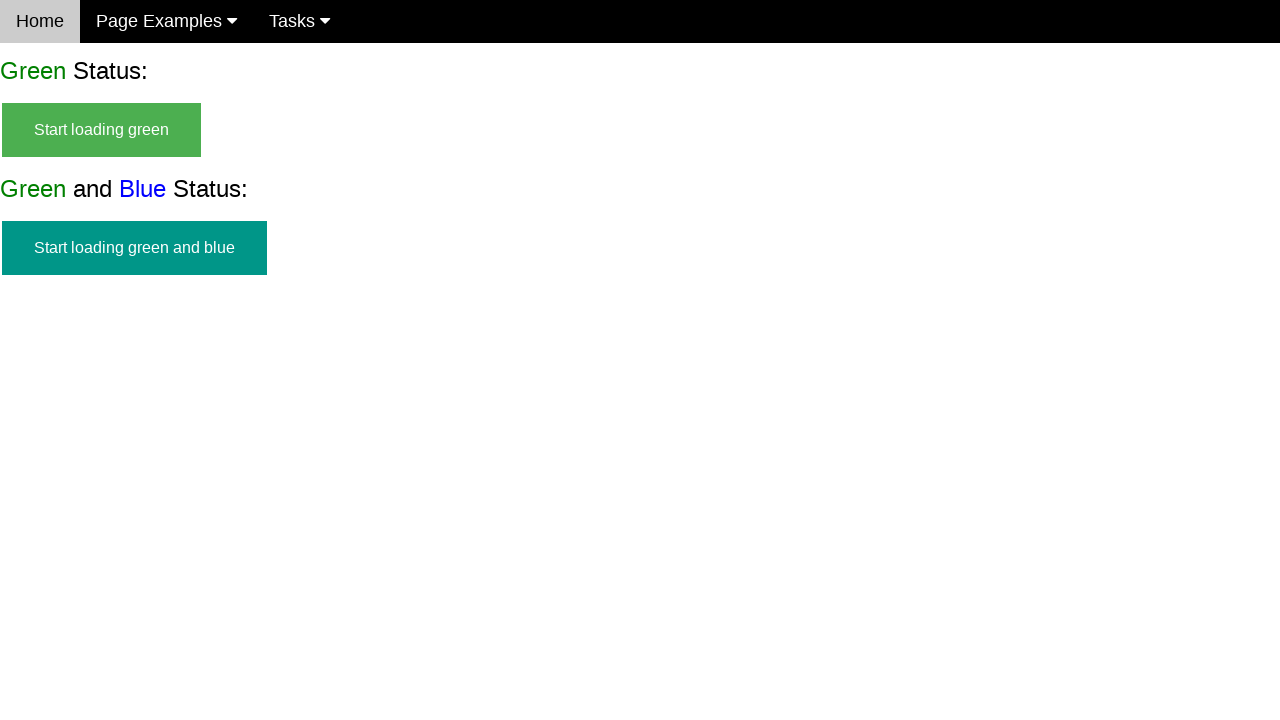

Clicked the green start loading button at (102, 130) on #start_green
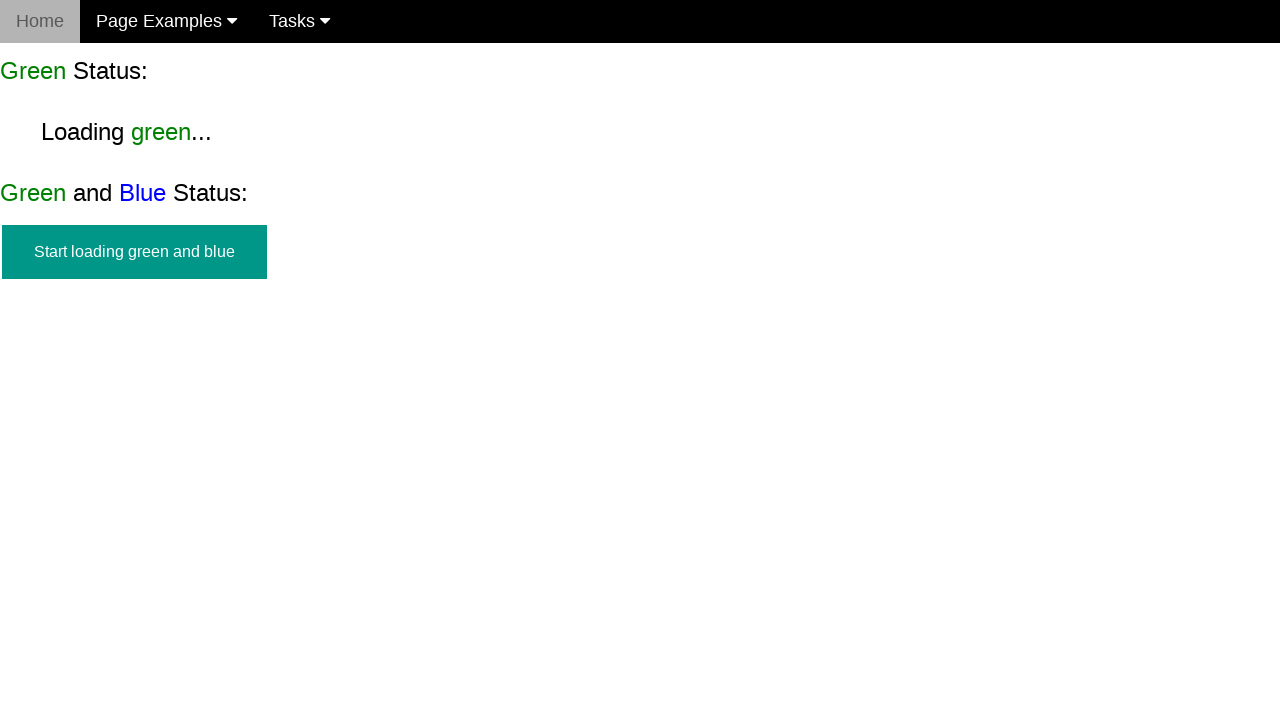

Waited 500ms for loading state to appear
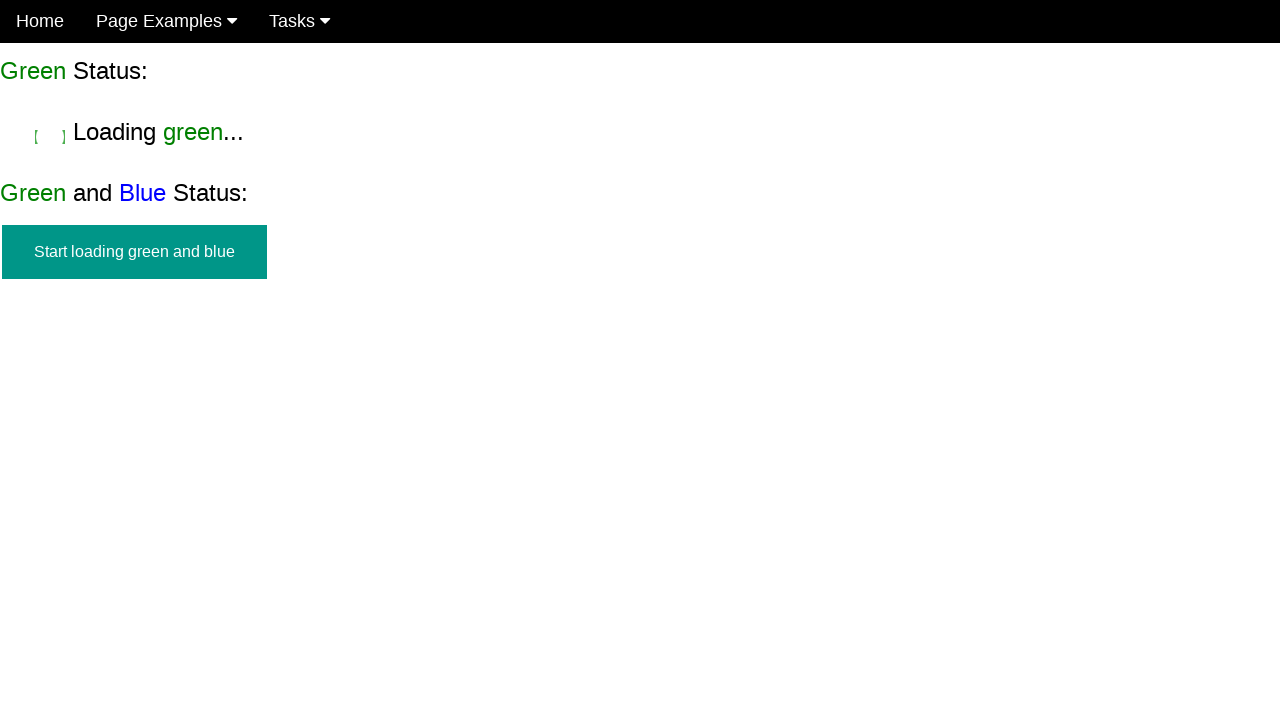

Verified start button is hidden
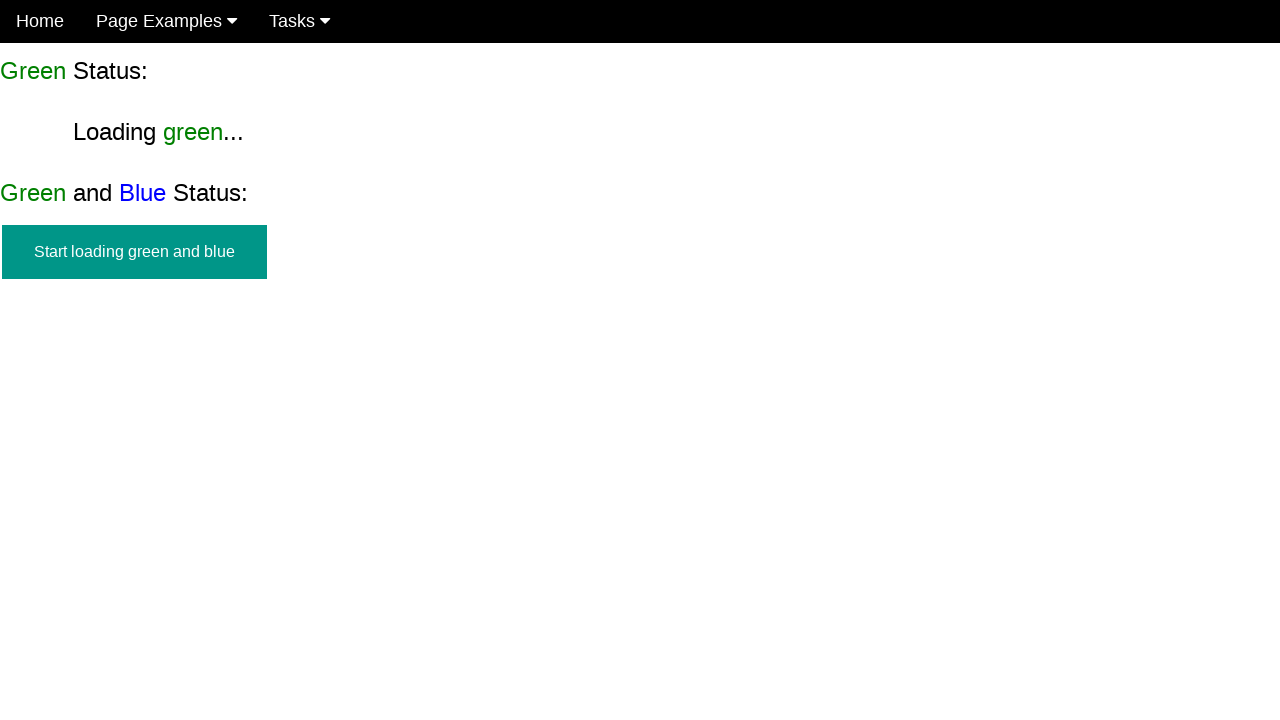

Verified loading text is visible
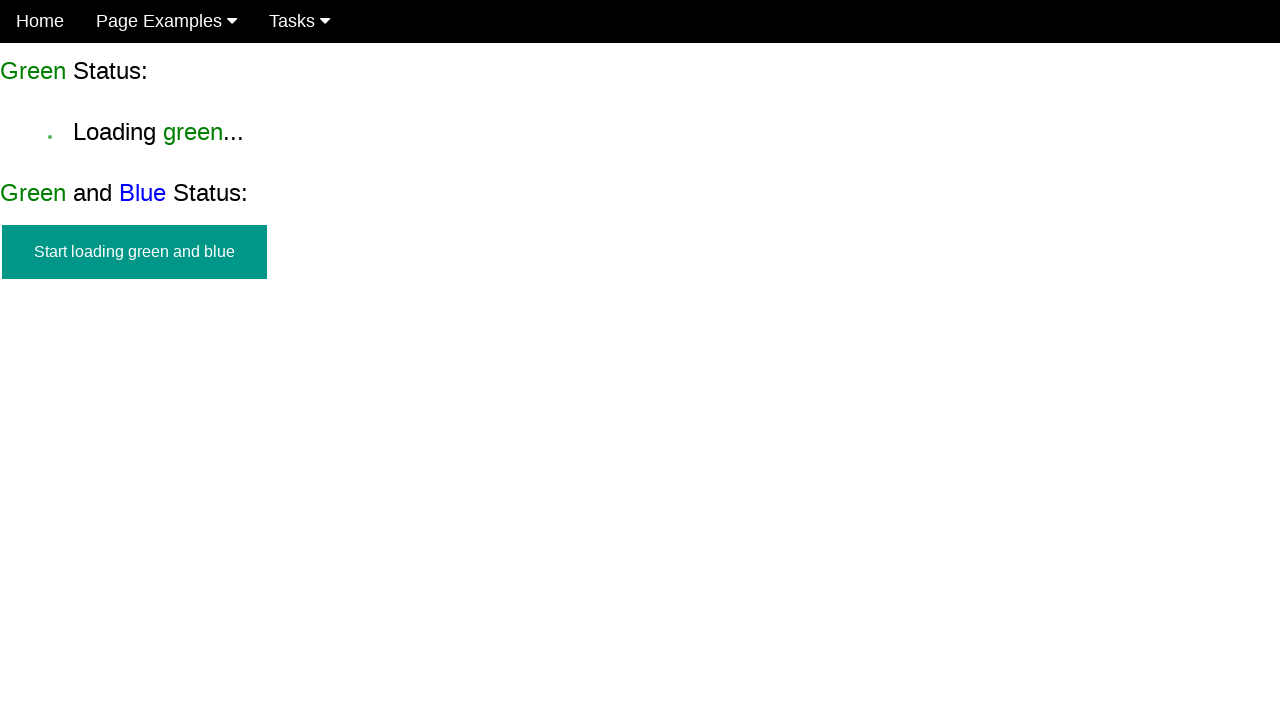

Waited 7000ms for loading to complete
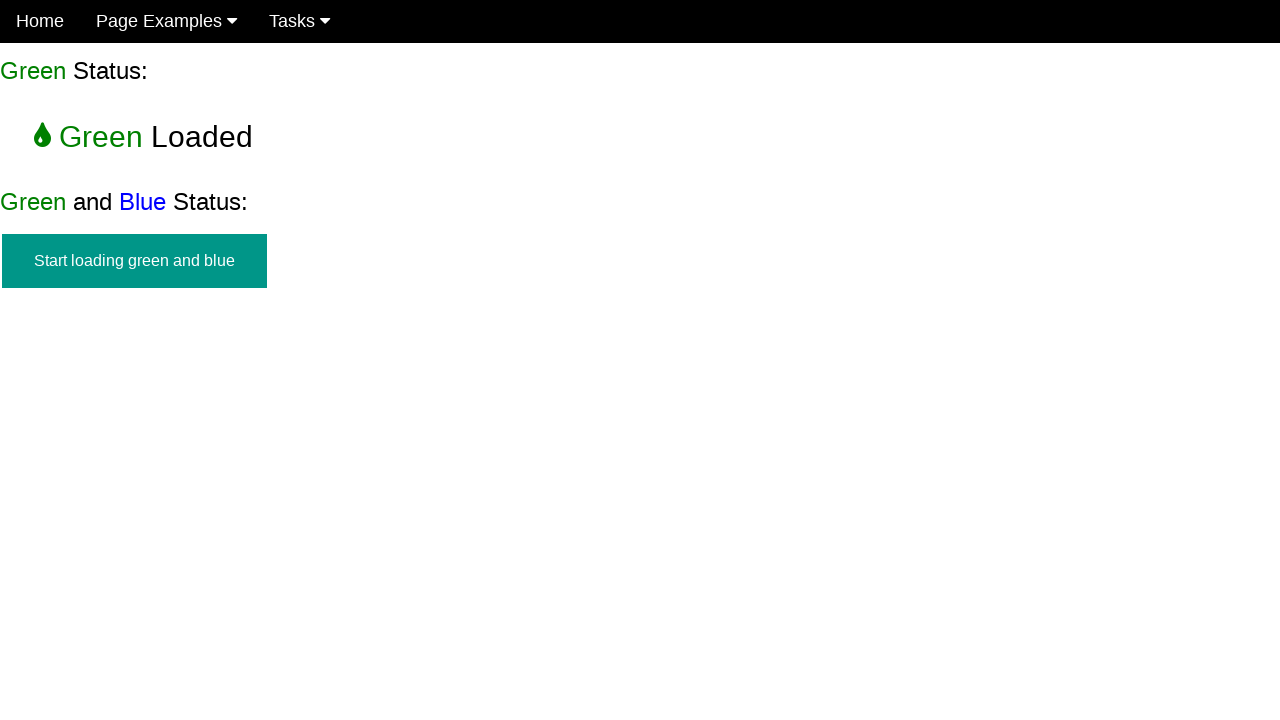

Verified start button is still hidden after loading
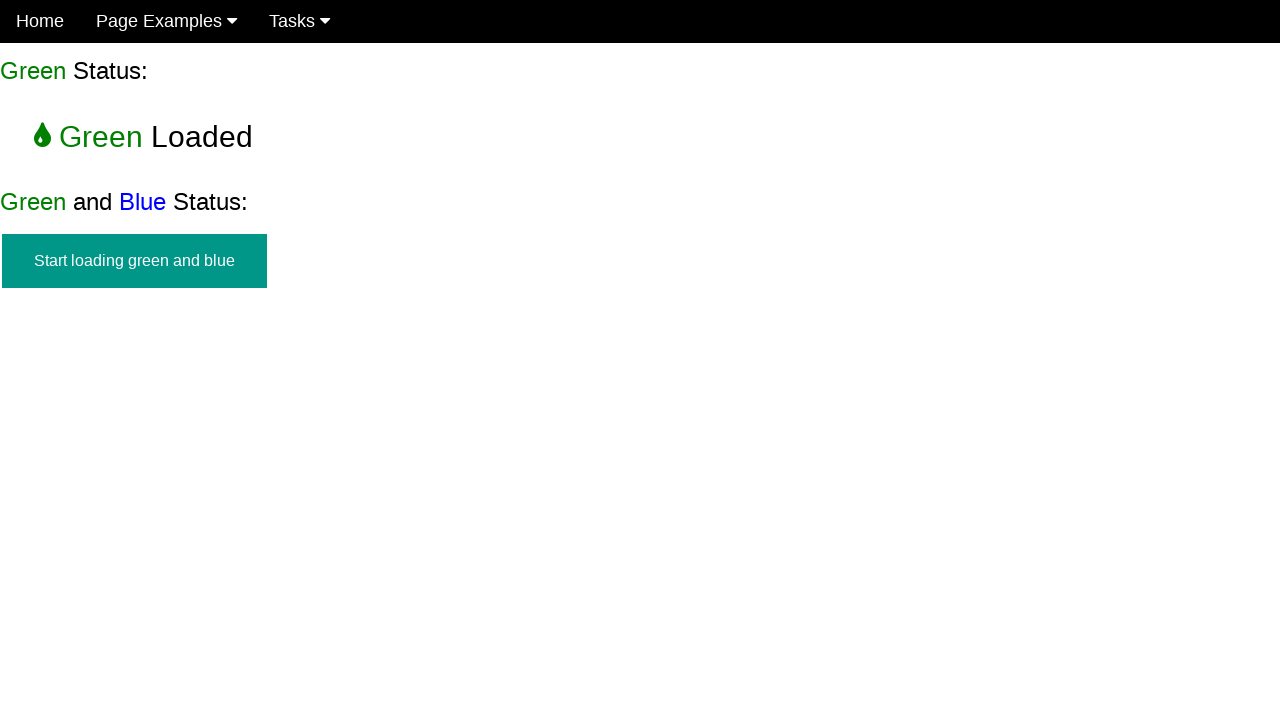

Verified loading text is hidden after completion
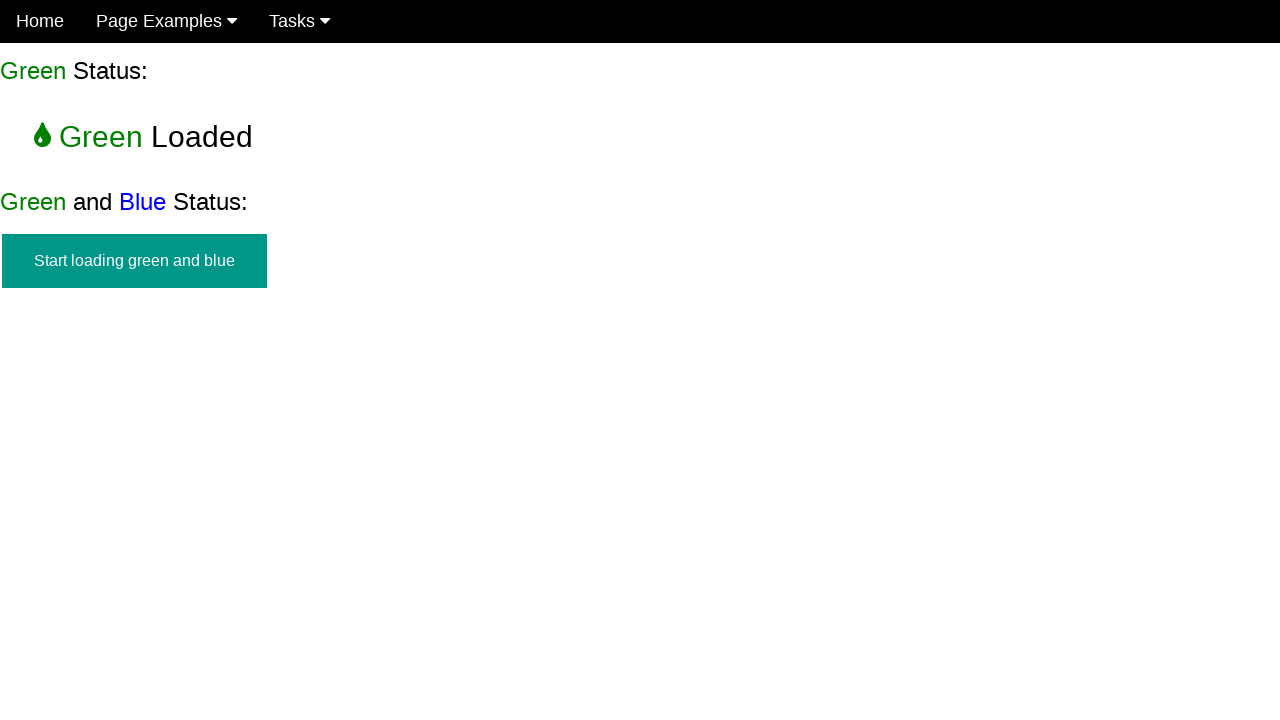

Verified success message is visible
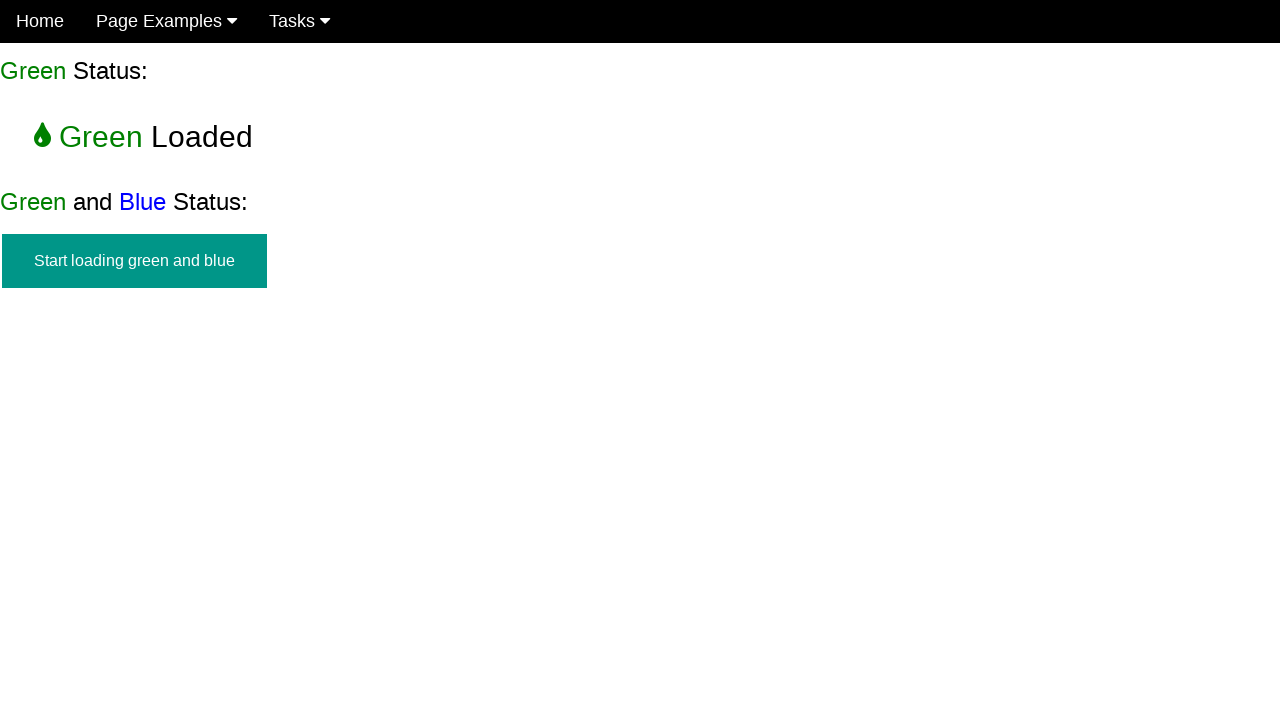

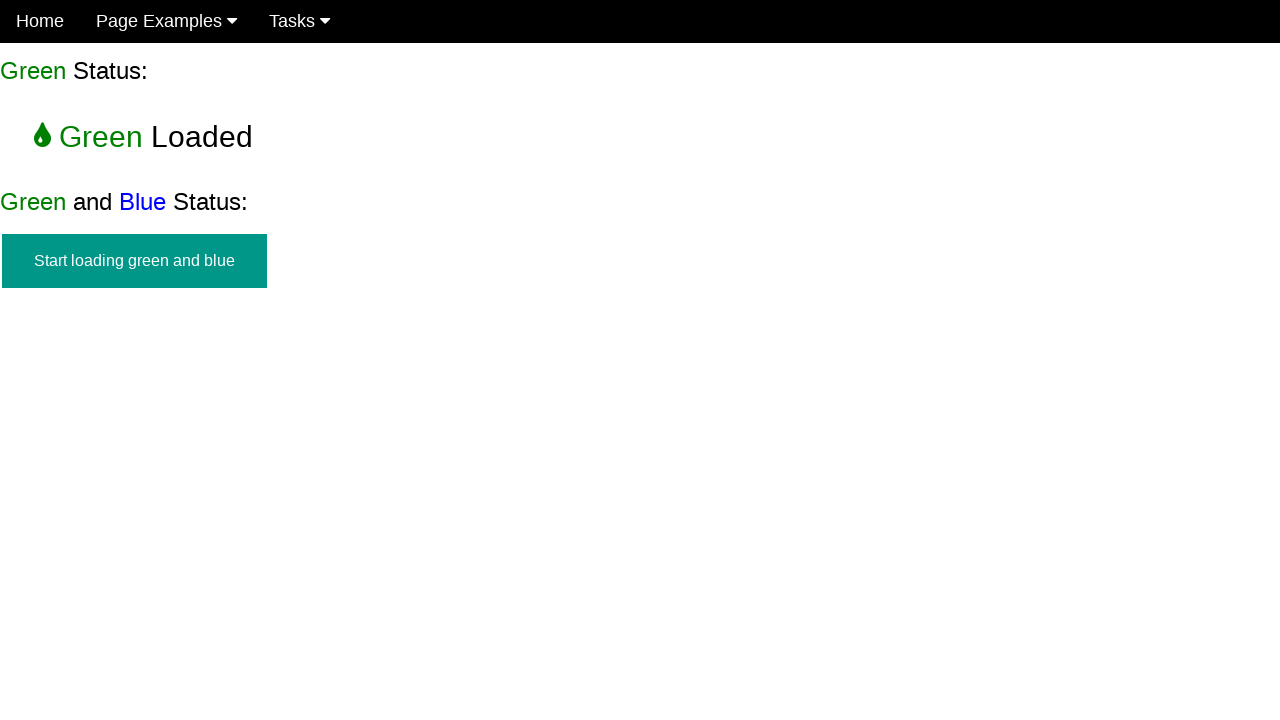